Tests JavaScript confirm dialog handling in W3Schools try-it editor by clicking a button within an iframe, accepting the alert, and verifying the result text

Starting URL: https://www.w3schools.com/js/tryit.asp?filename=tryjs_confirm

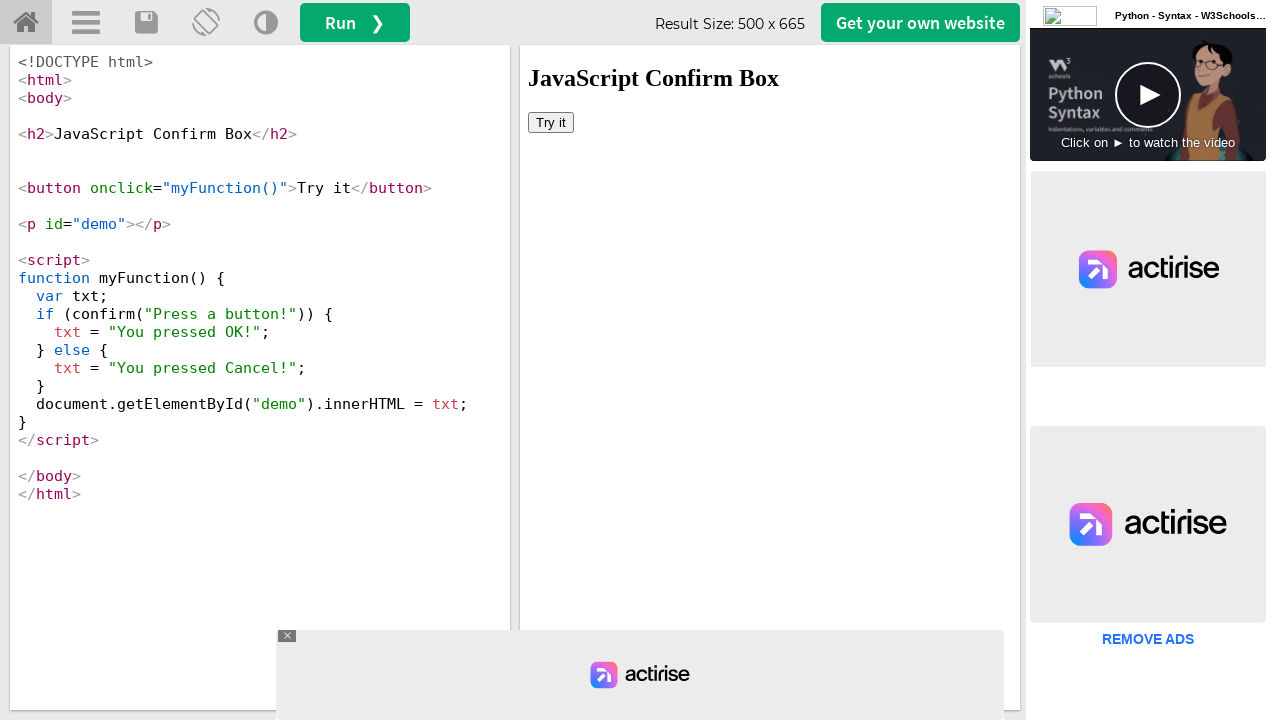

Located iframe with id 'iframeResult' containing the demo
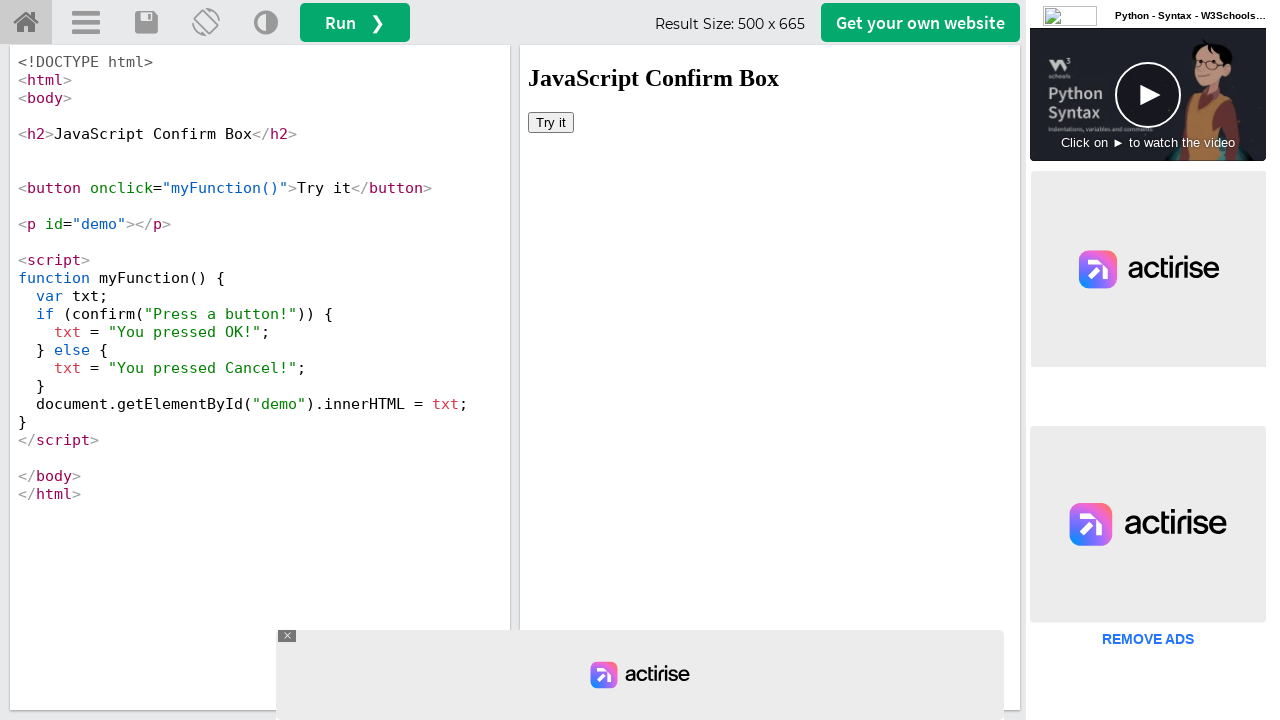

Clicked 'Try it' button within iframe to trigger confirm dialog at (551, 122) on #iframeResult >> internal:control=enter-frame >> button:has-text('Try it')
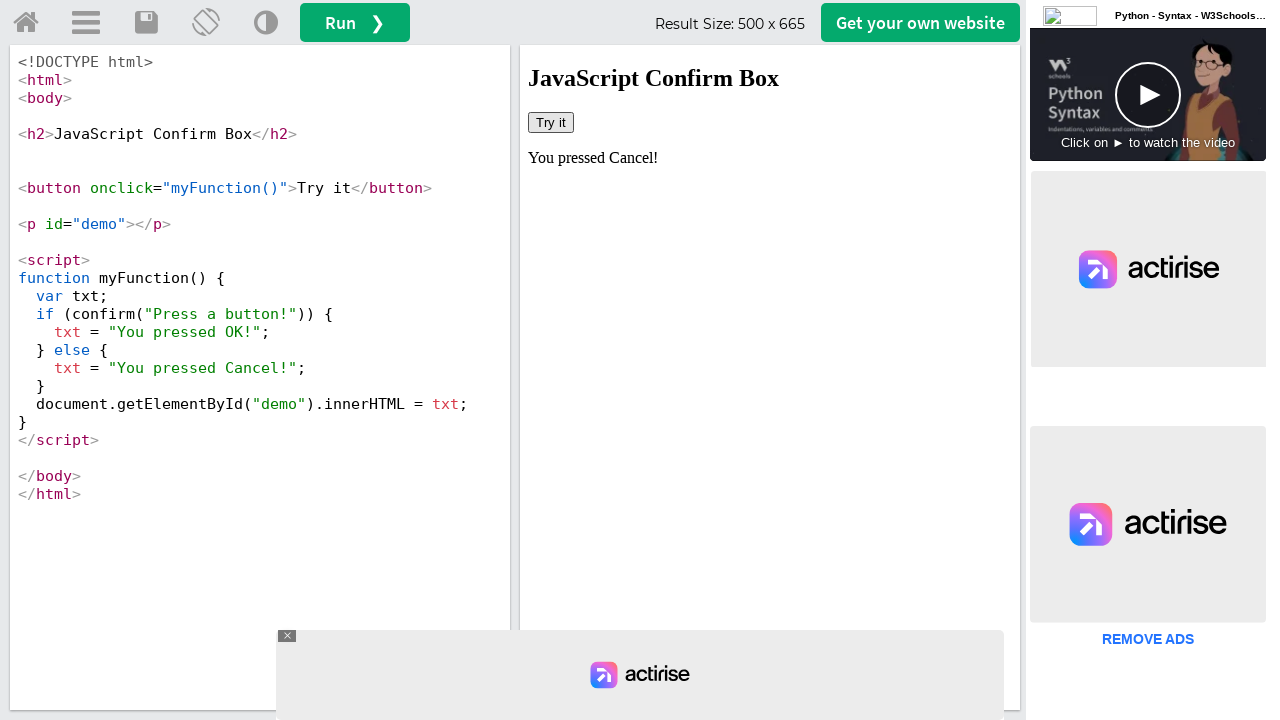

Set up dialog handler to accept JavaScript confirm dialog
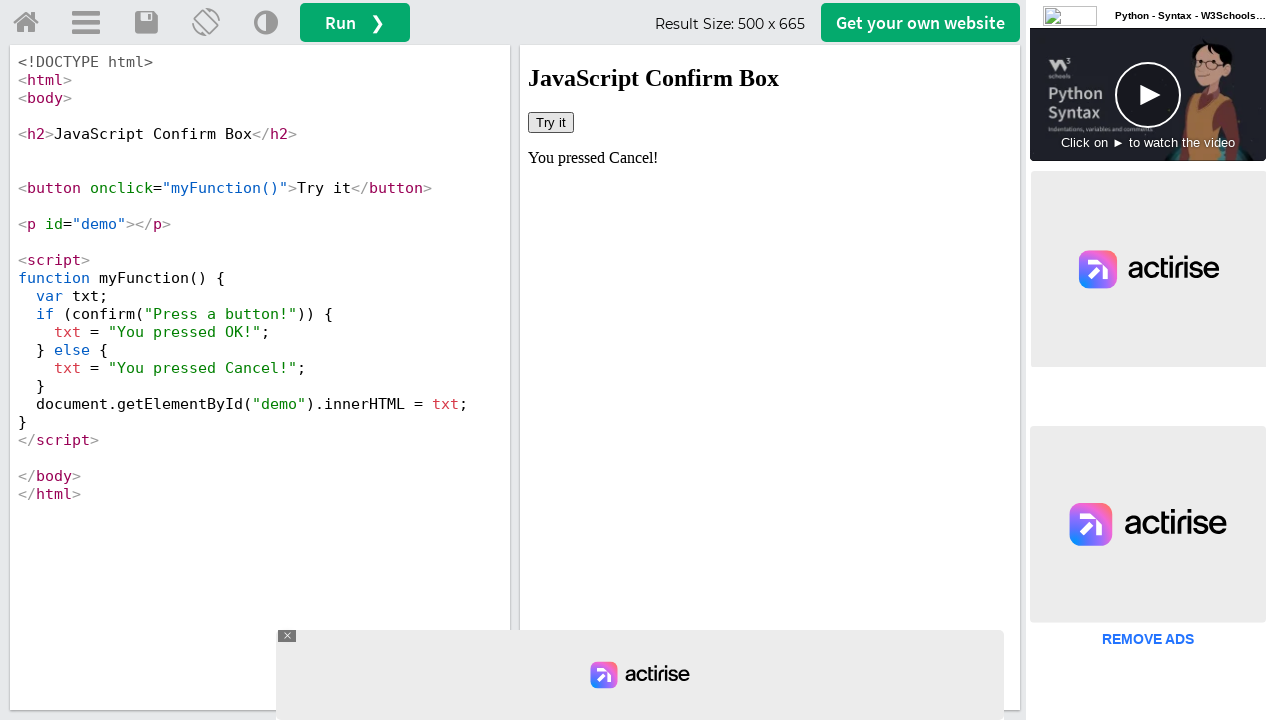

Verified result text appeared in #demo element after accepting confirm dialog
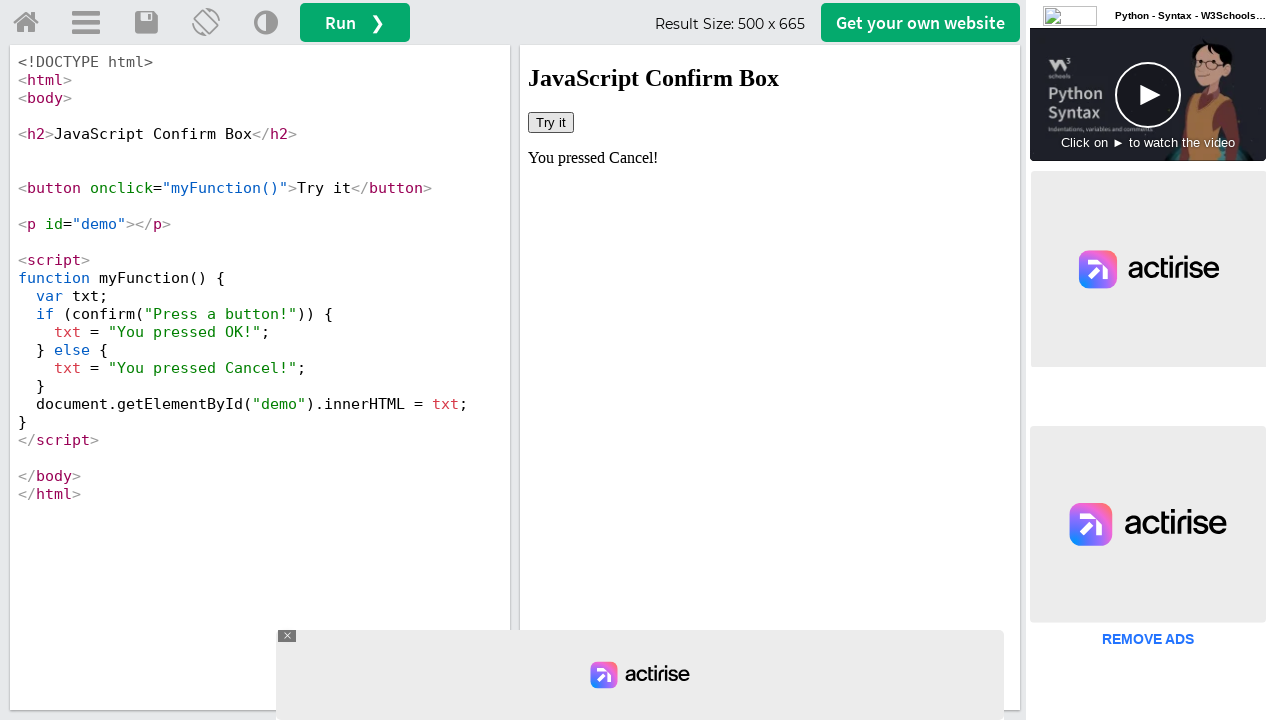

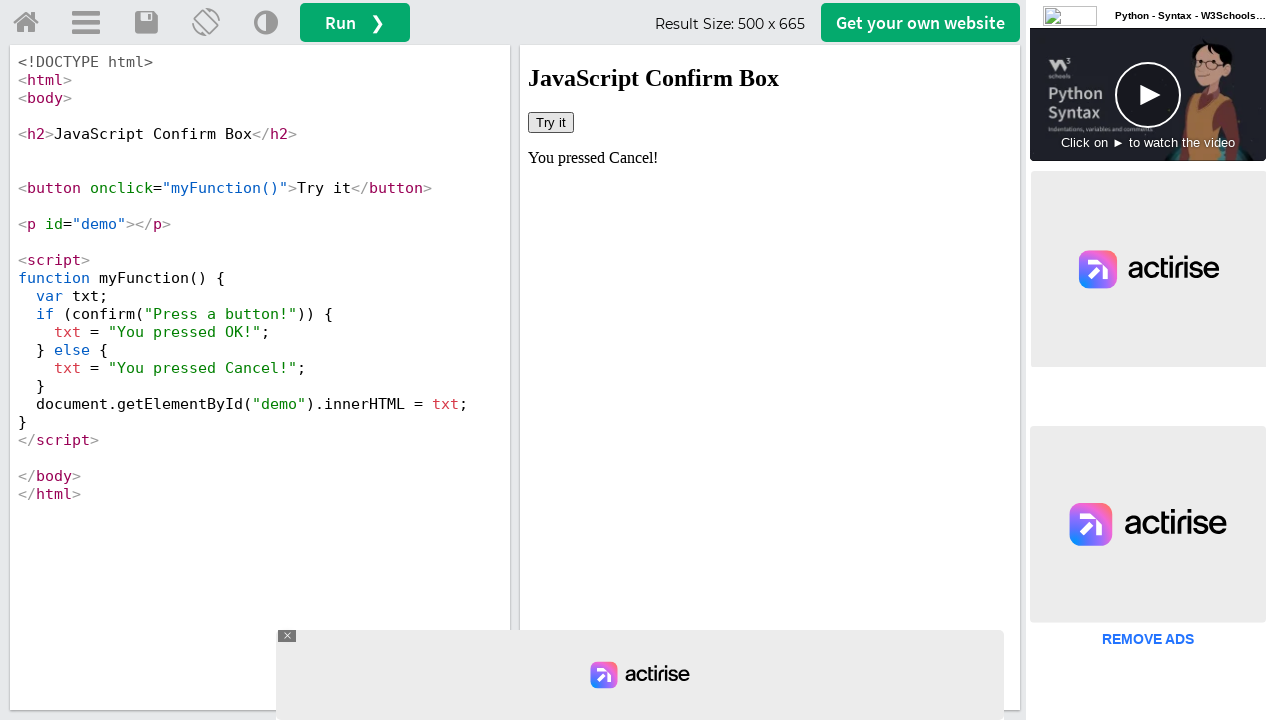